Navigates to a web page and waits for the page to fully load (network idle state), verifying the page loads successfully.

Starting URL: https://www.python.org/

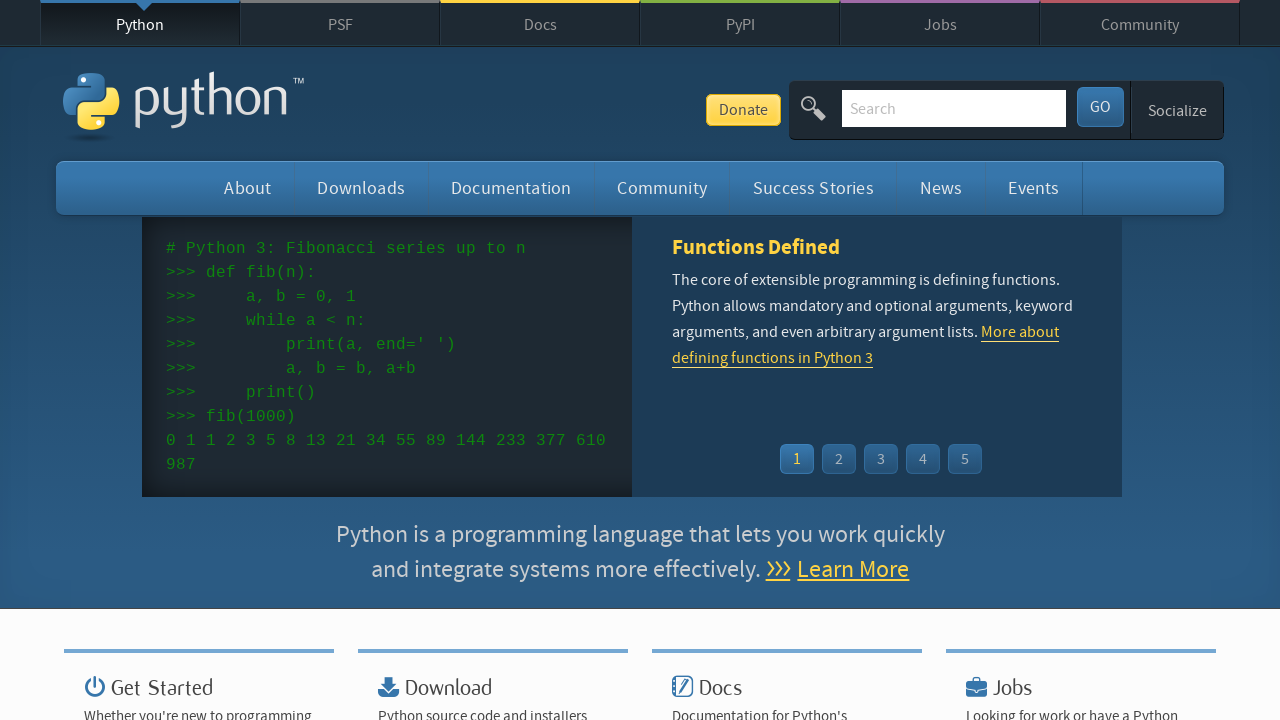

Navigated to https://www.python.org/
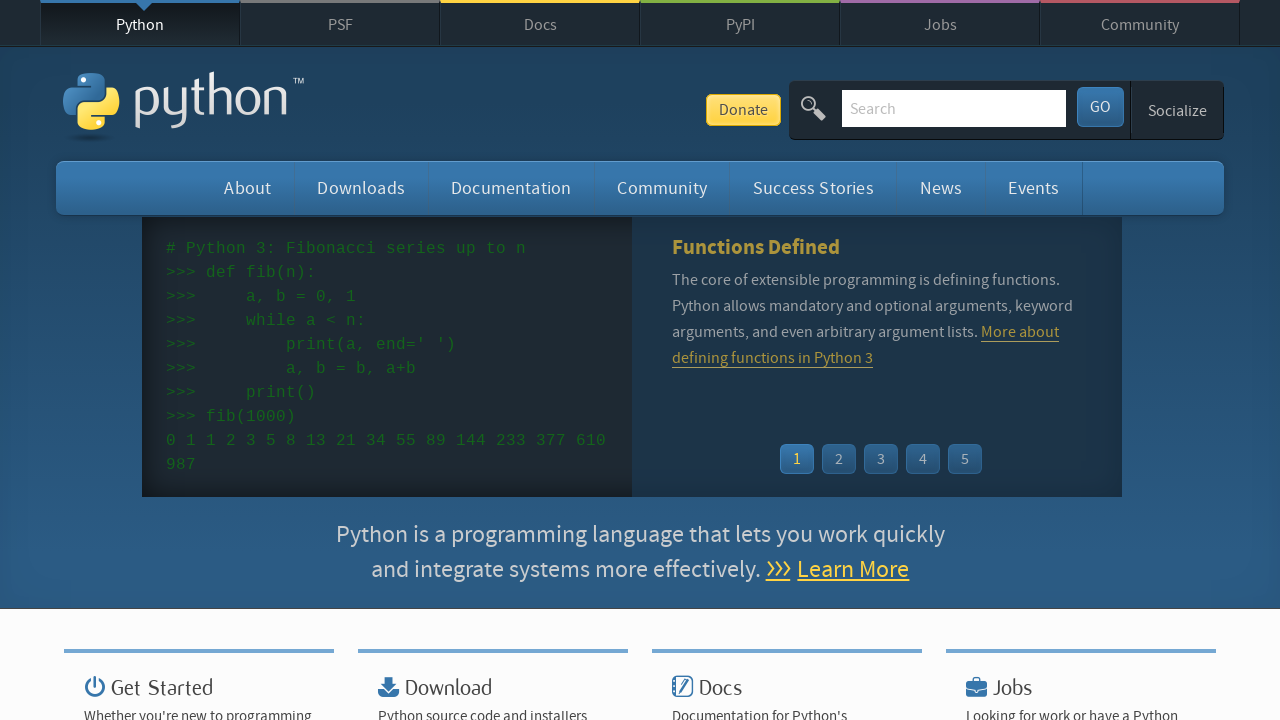

Page reached network idle state (fully loaded)
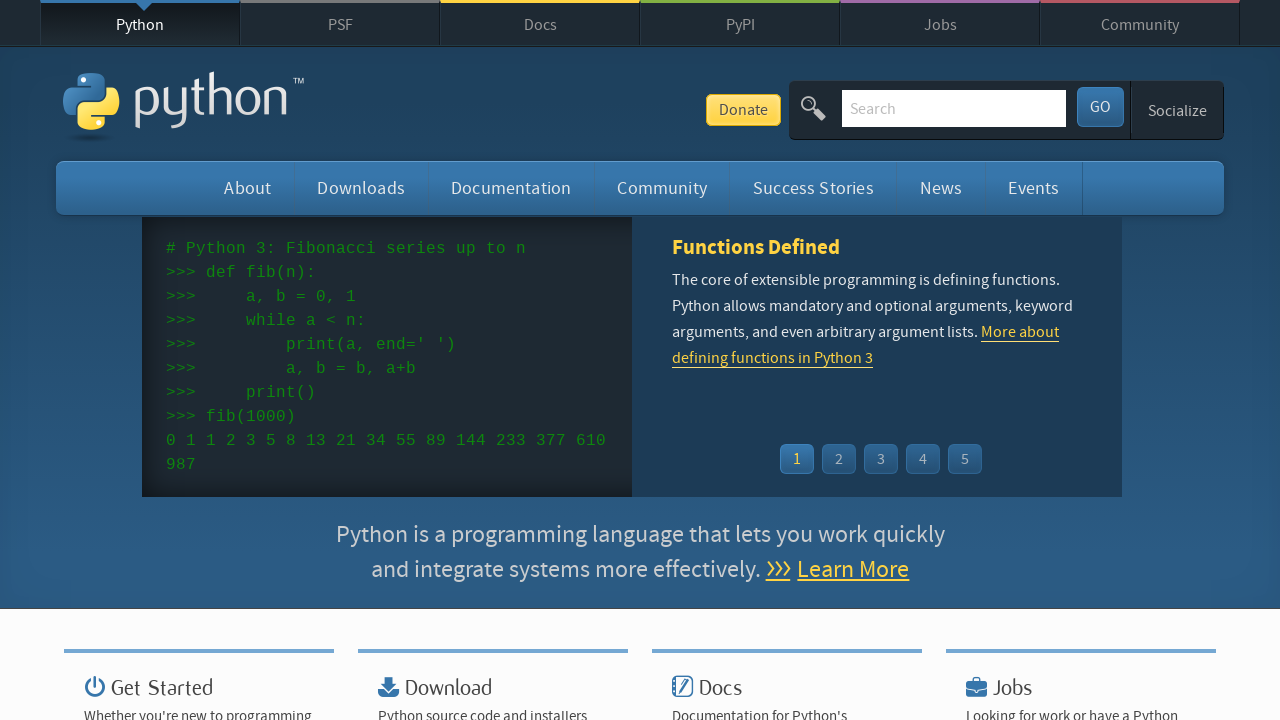

Verified page URL contains 'python.org'
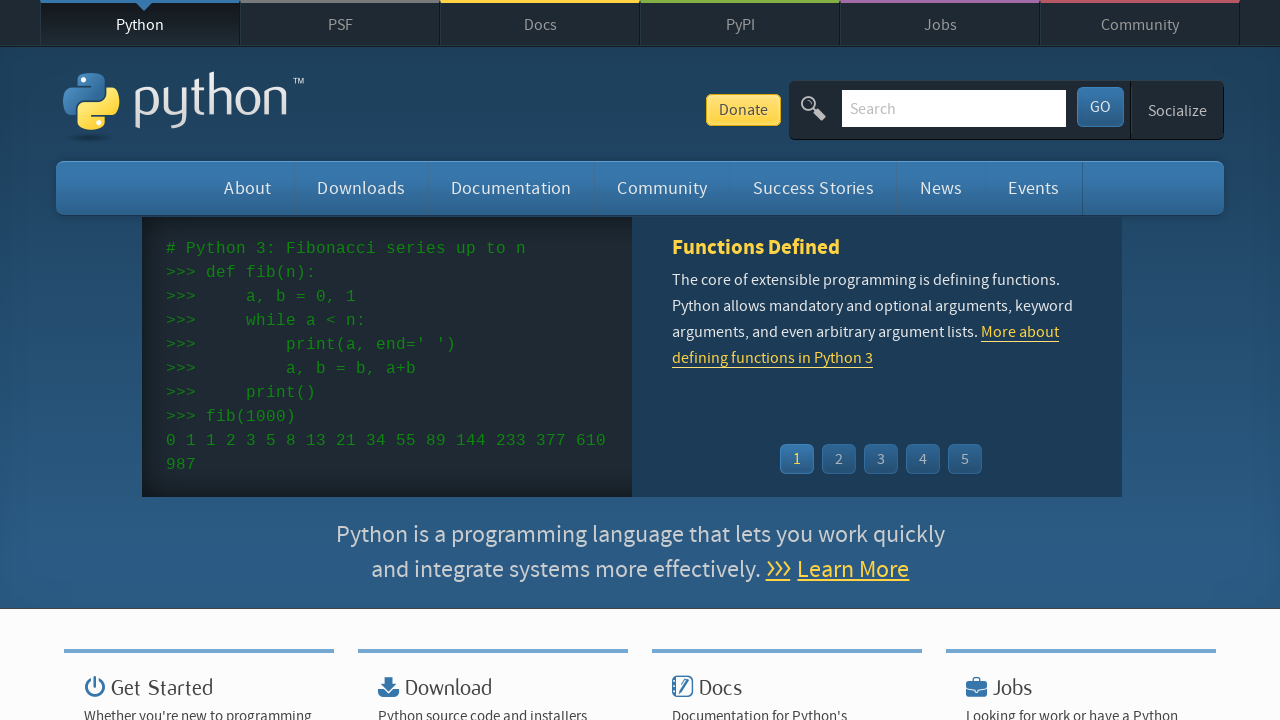

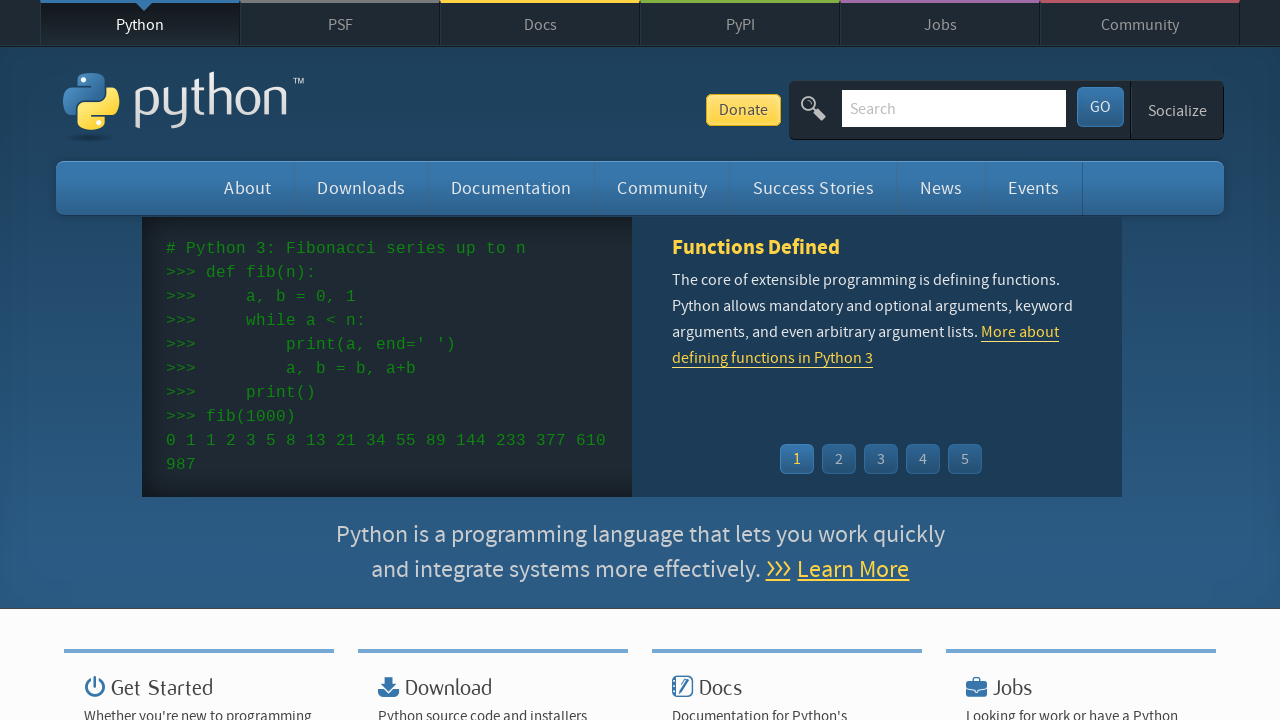